Tests JavaScript confirm dialog by clicking the confirm button and dismissing it, then verifying the Cancel result message

Starting URL: https://the-internet.herokuapp.com/javascript_alerts

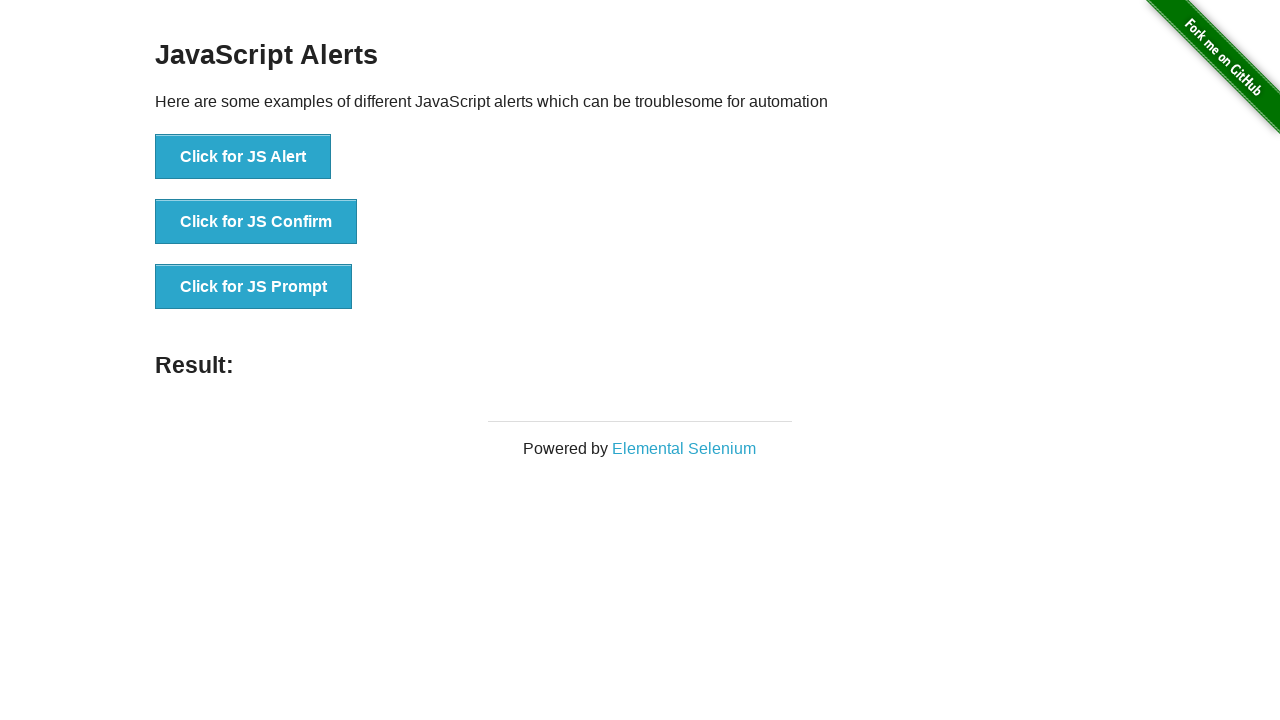

Set up dialog handler to dismiss confirm dialog
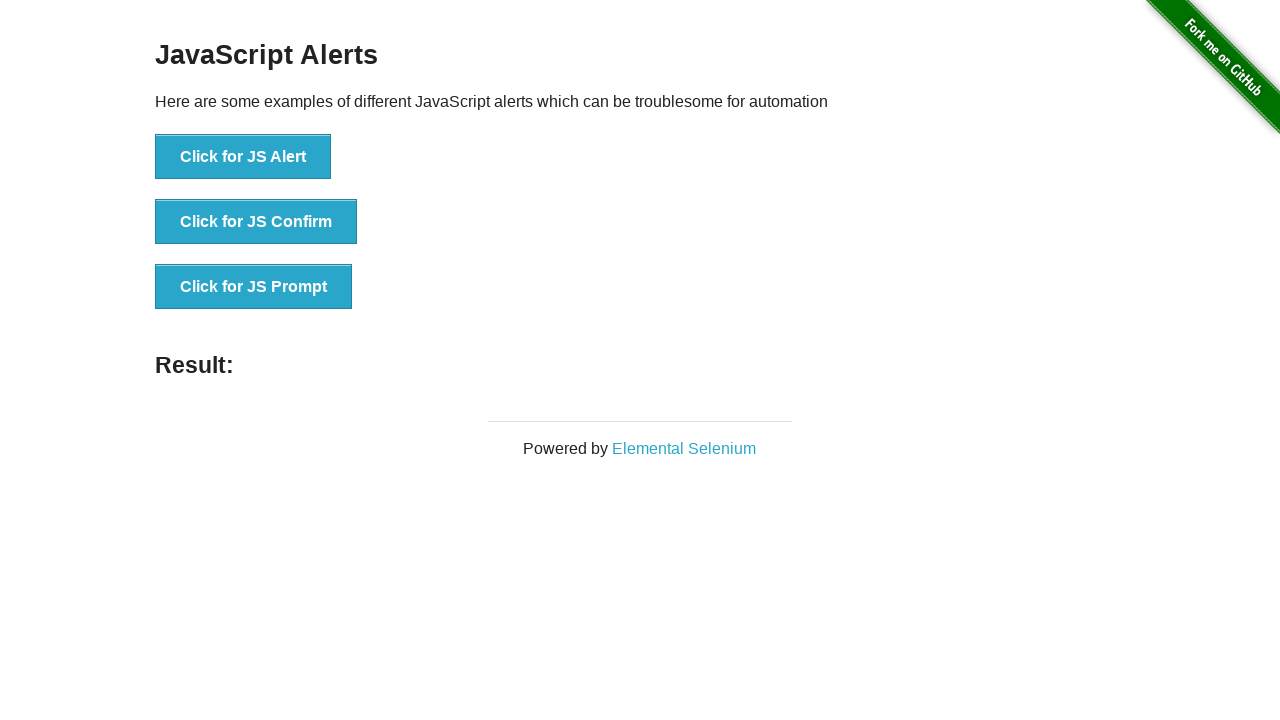

Clicked the JS Confirm button at (256, 222) on xpath=//button[text()= 'Click for JS Confirm']
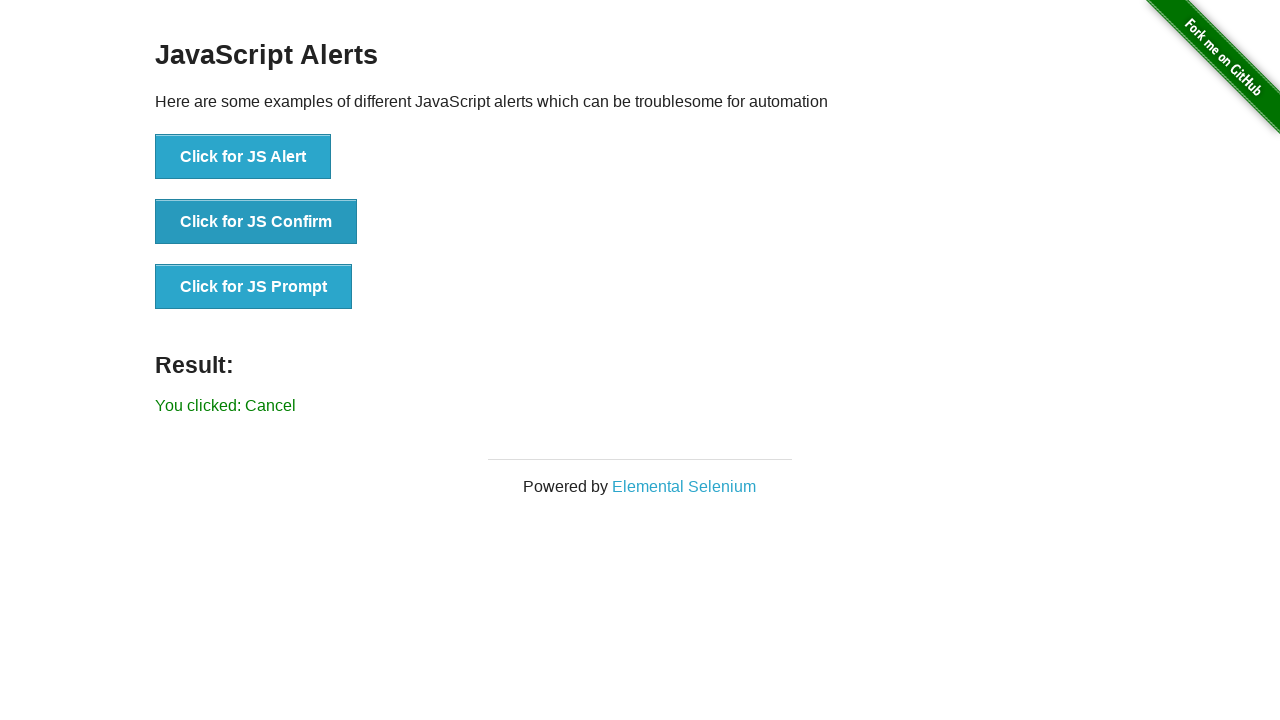

Waited for result message to appear and verified Cancel result
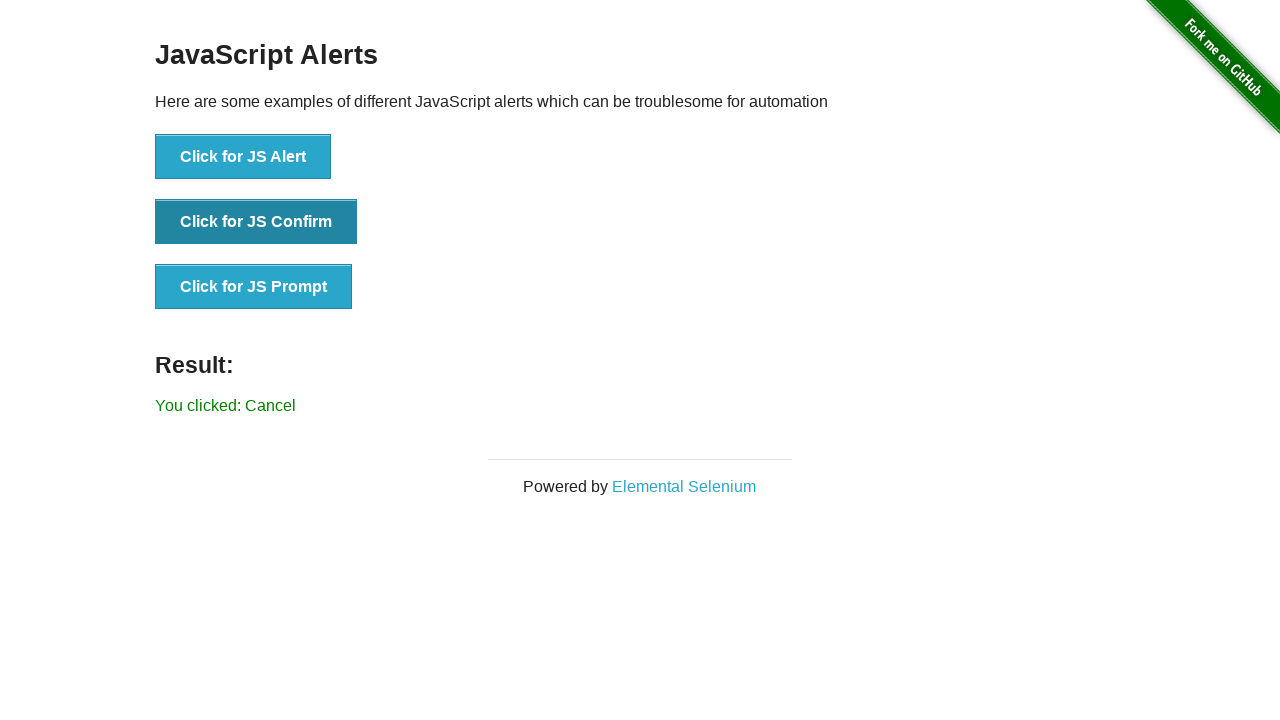

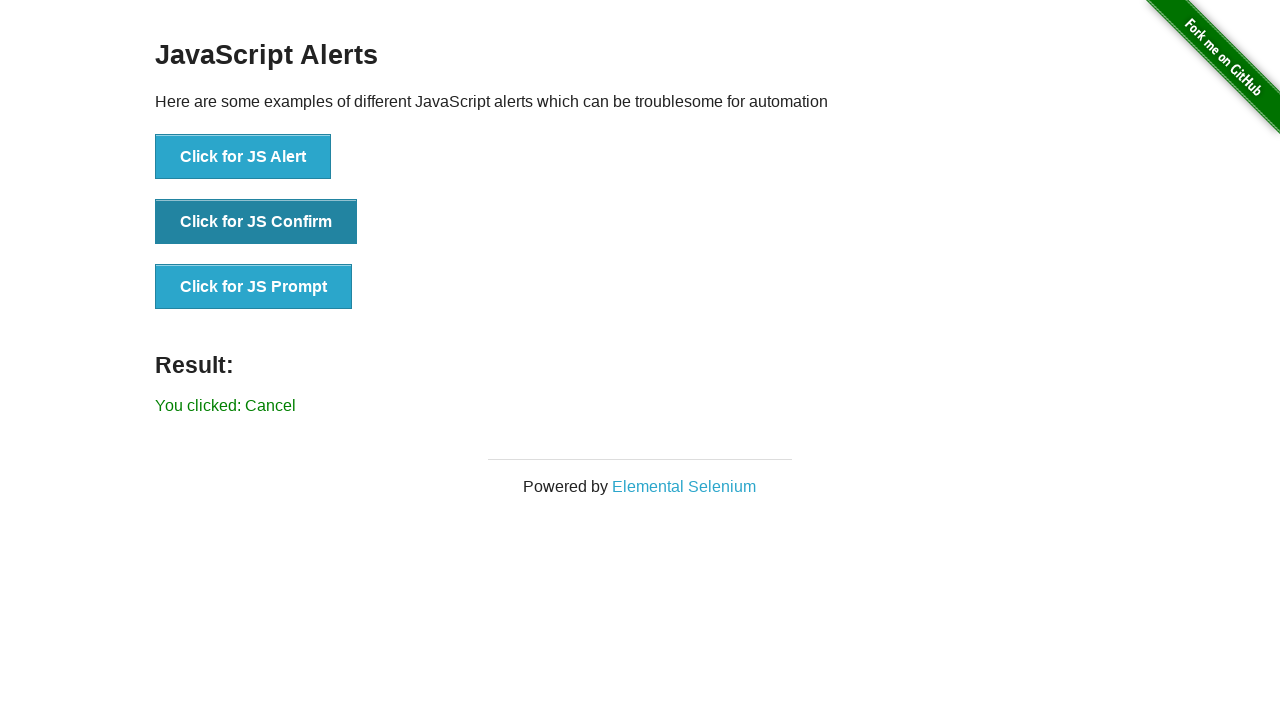